Tests the search functionality on Python.org by entering "pycon" in the search field and verifying that search results are returned.

Starting URL: http://www.python.org

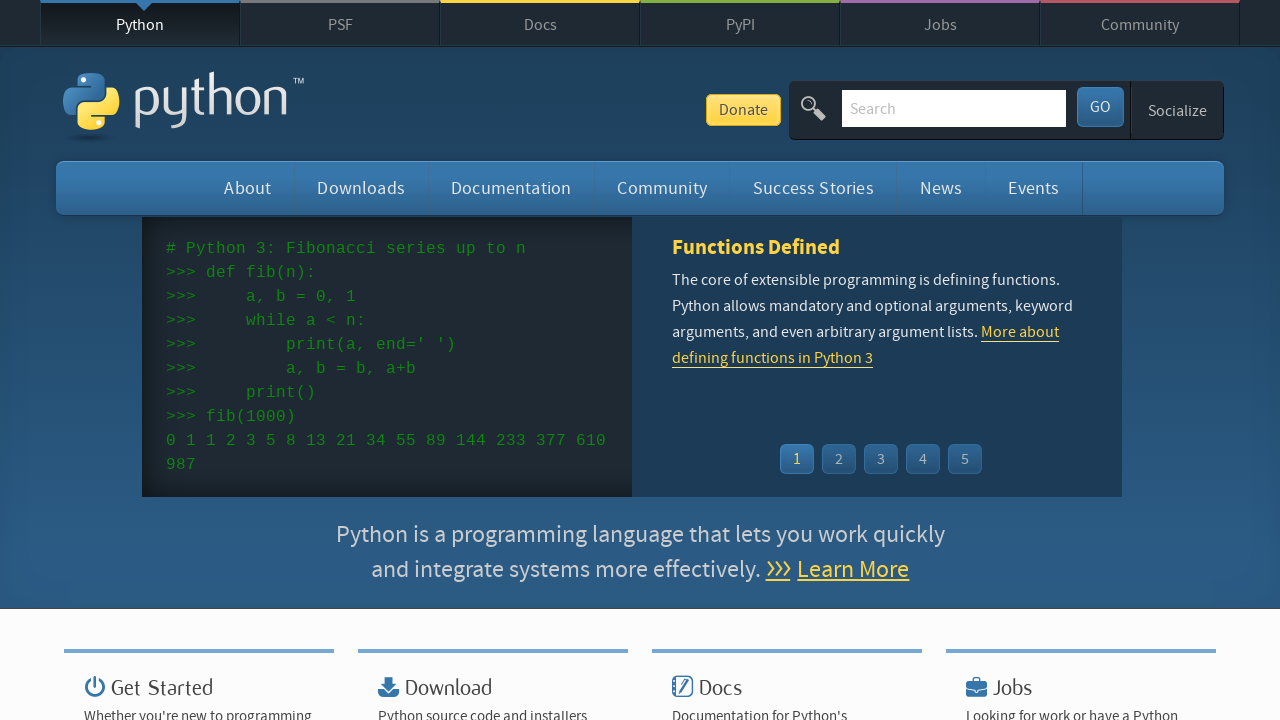

Verified page title contains 'Python'
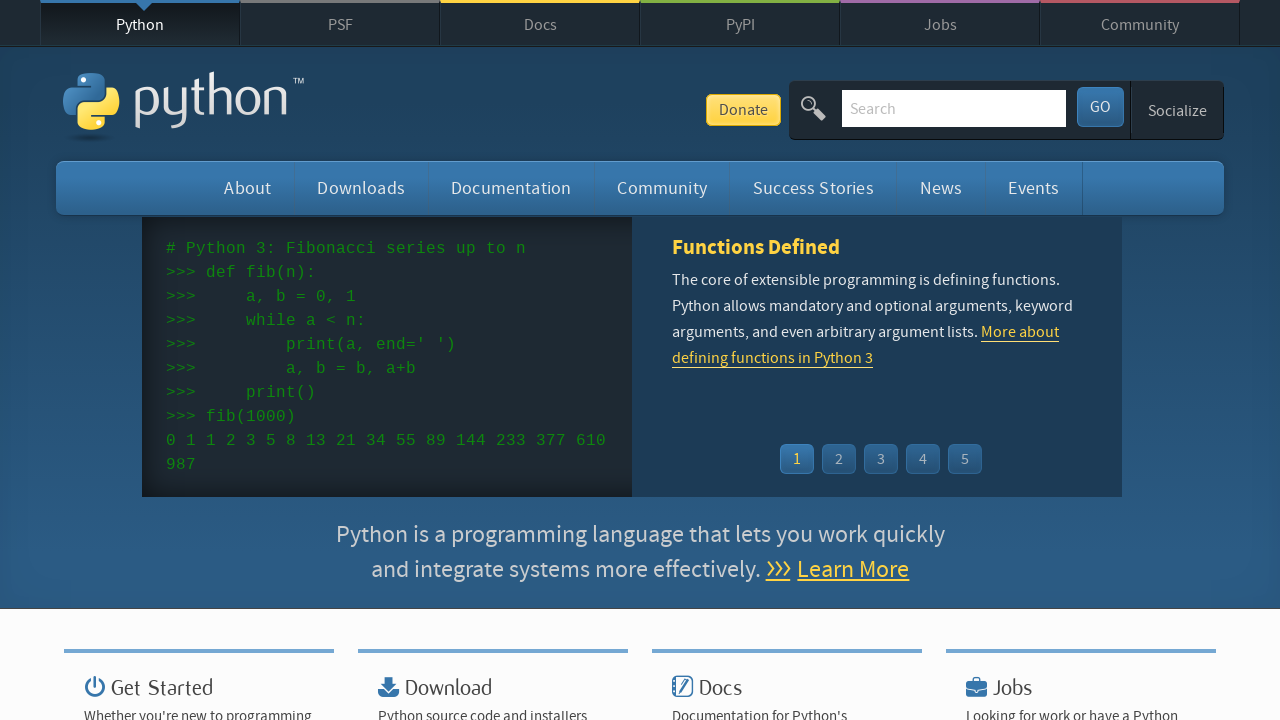

Cleared search input field on input[name='q']
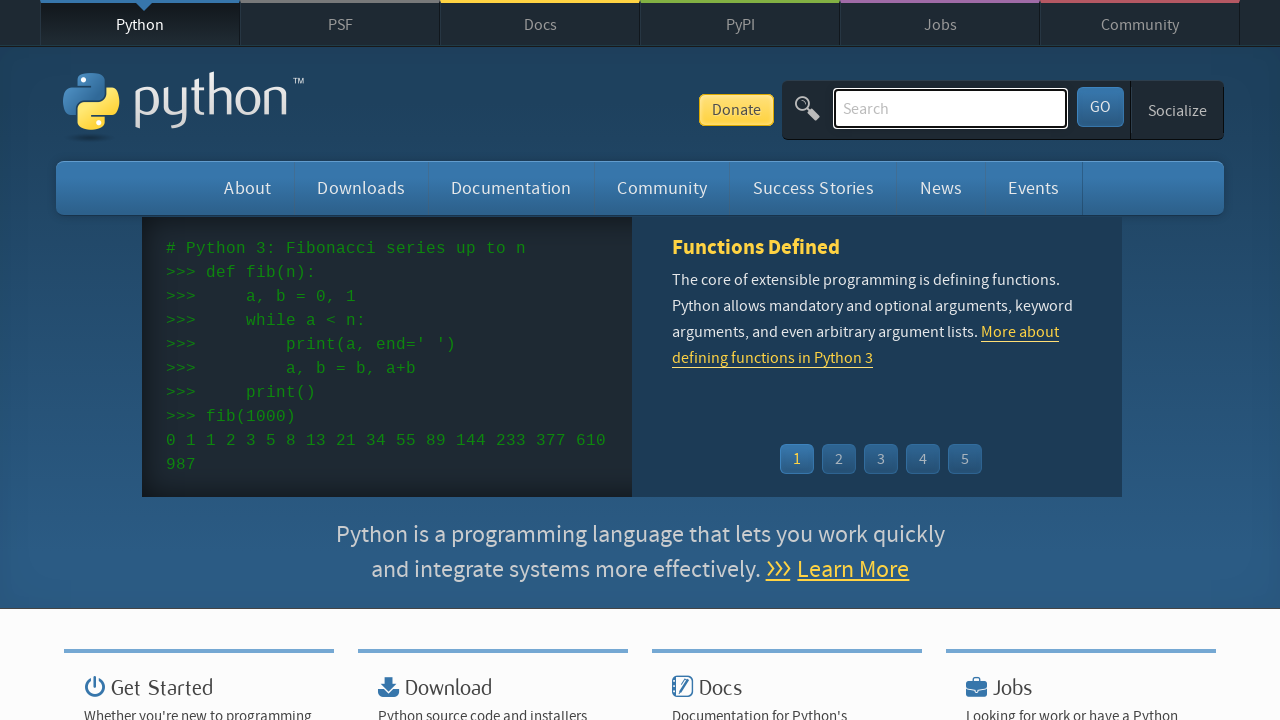

Filled search field with 'pycon' on input[name='q']
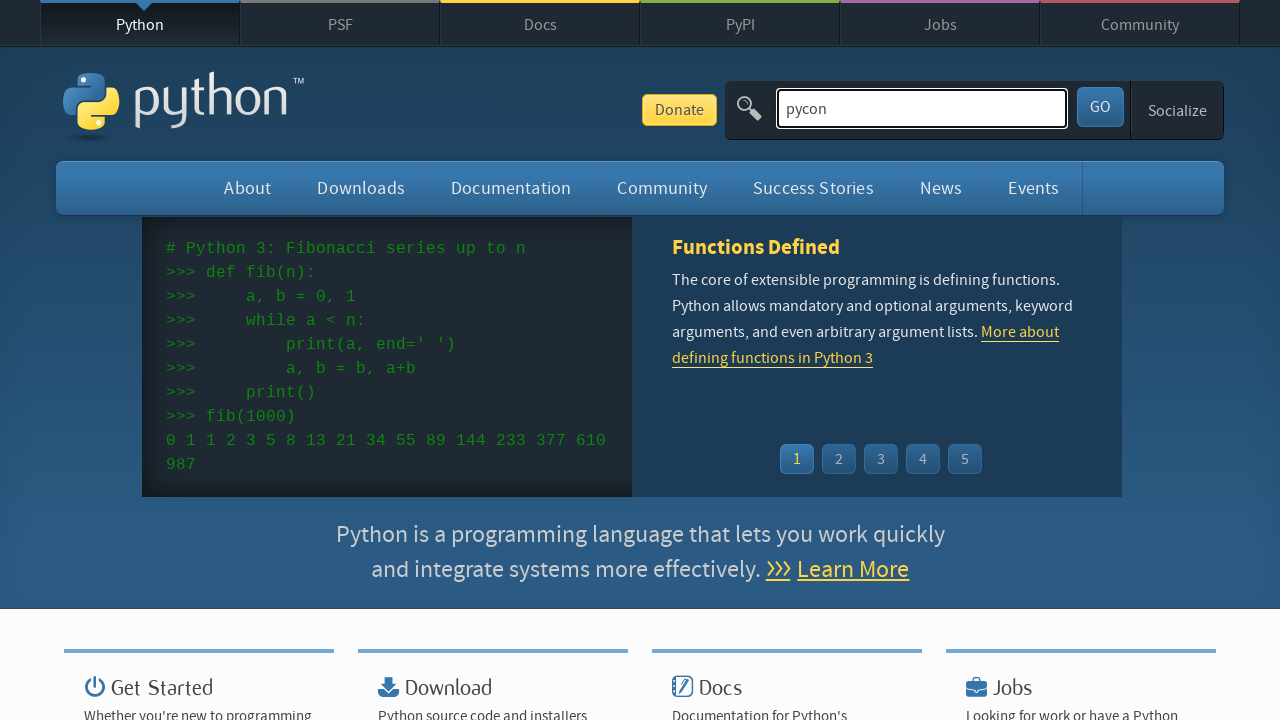

Pressed Enter to submit search on input[name='q']
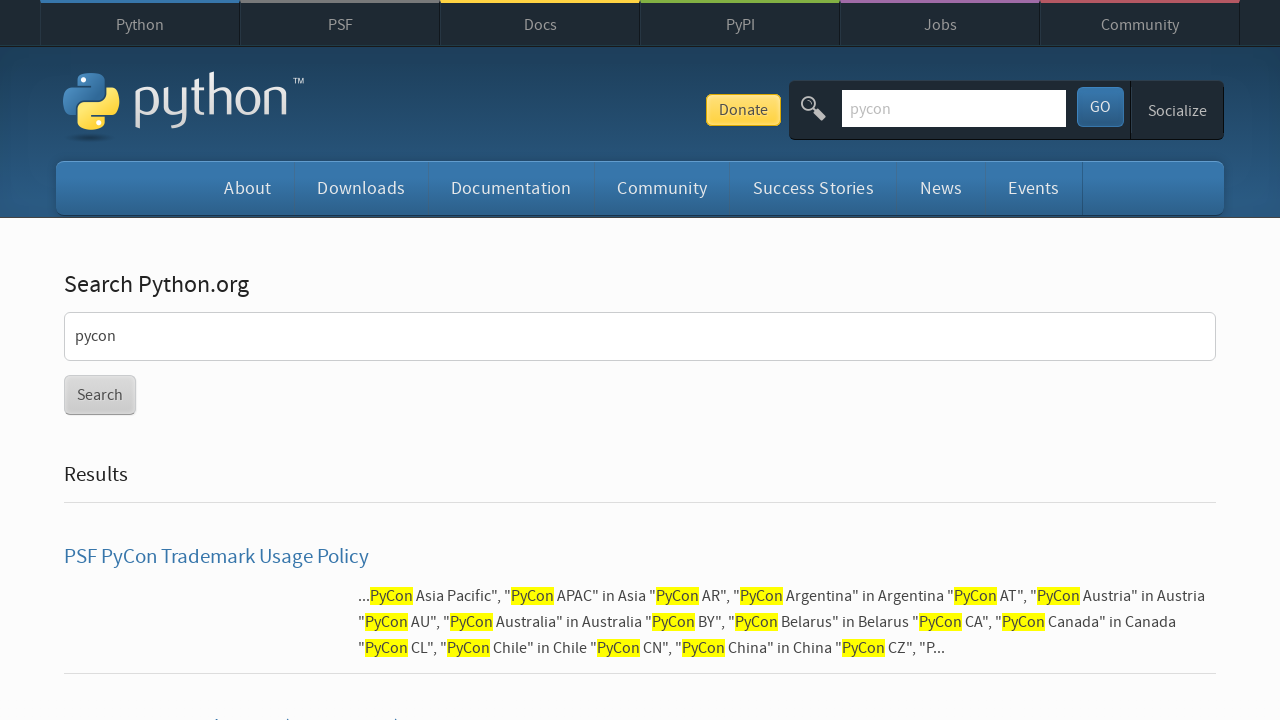

Search results page loaded
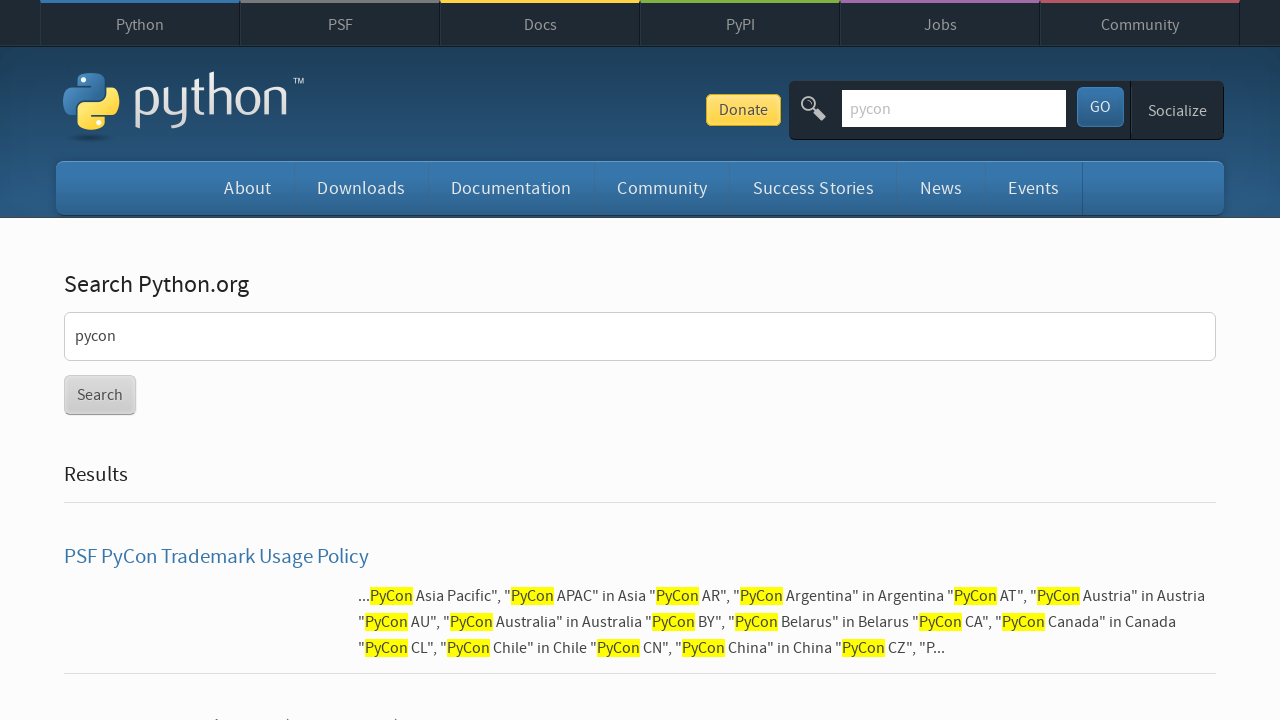

Verified search results were returned
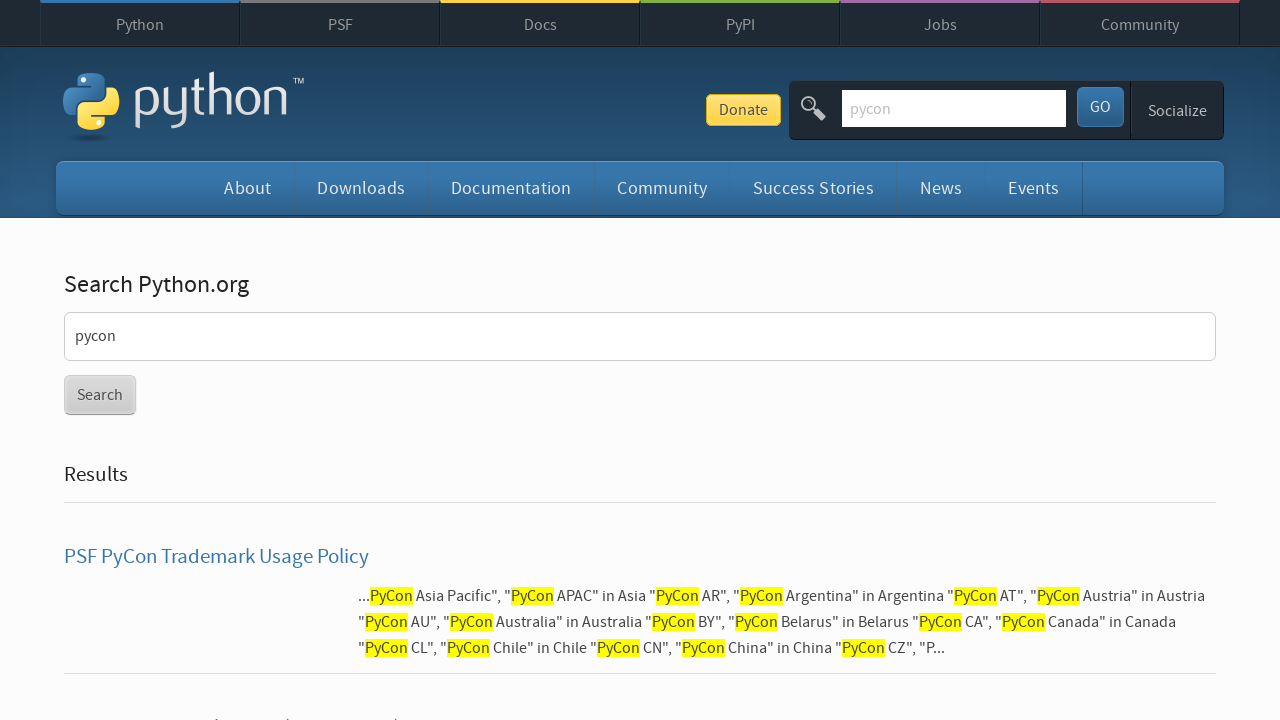

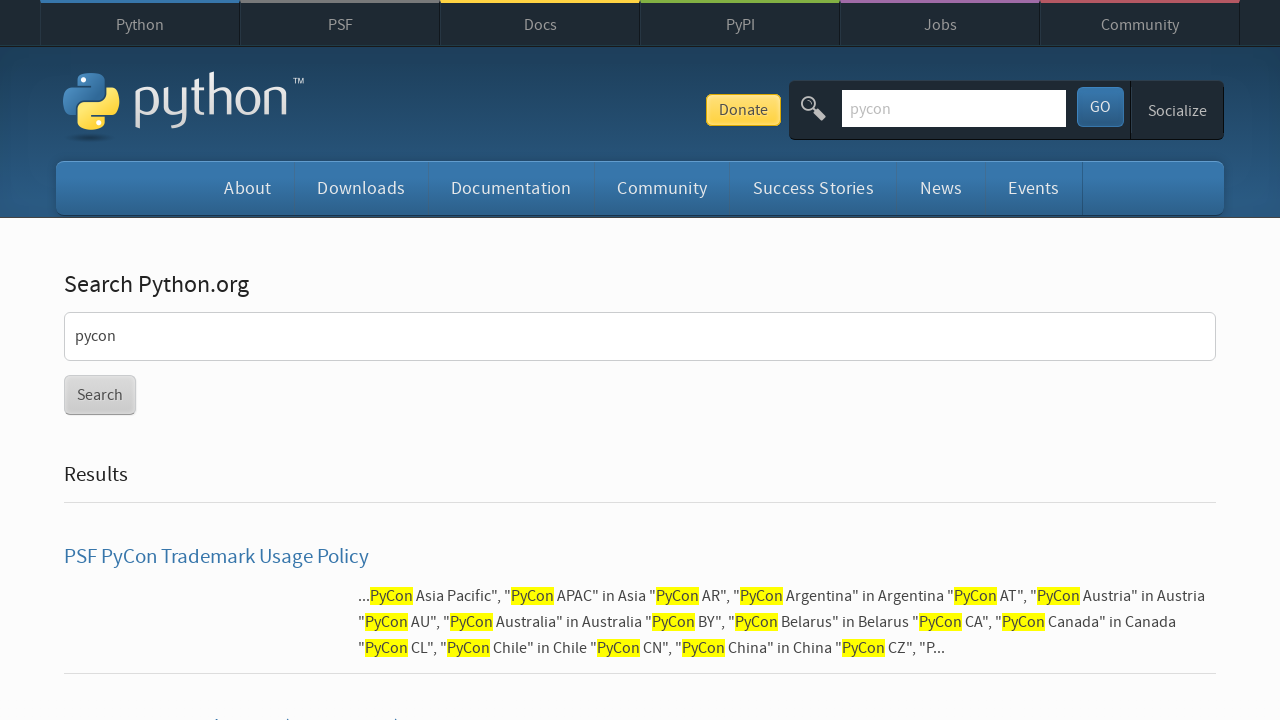